Tests dynamic dropdown functionality for flight booking by selecting round trip option and choosing origin/destination cities

Starting URL: https://rahulshettyacademy.com/dropdownsPractise/

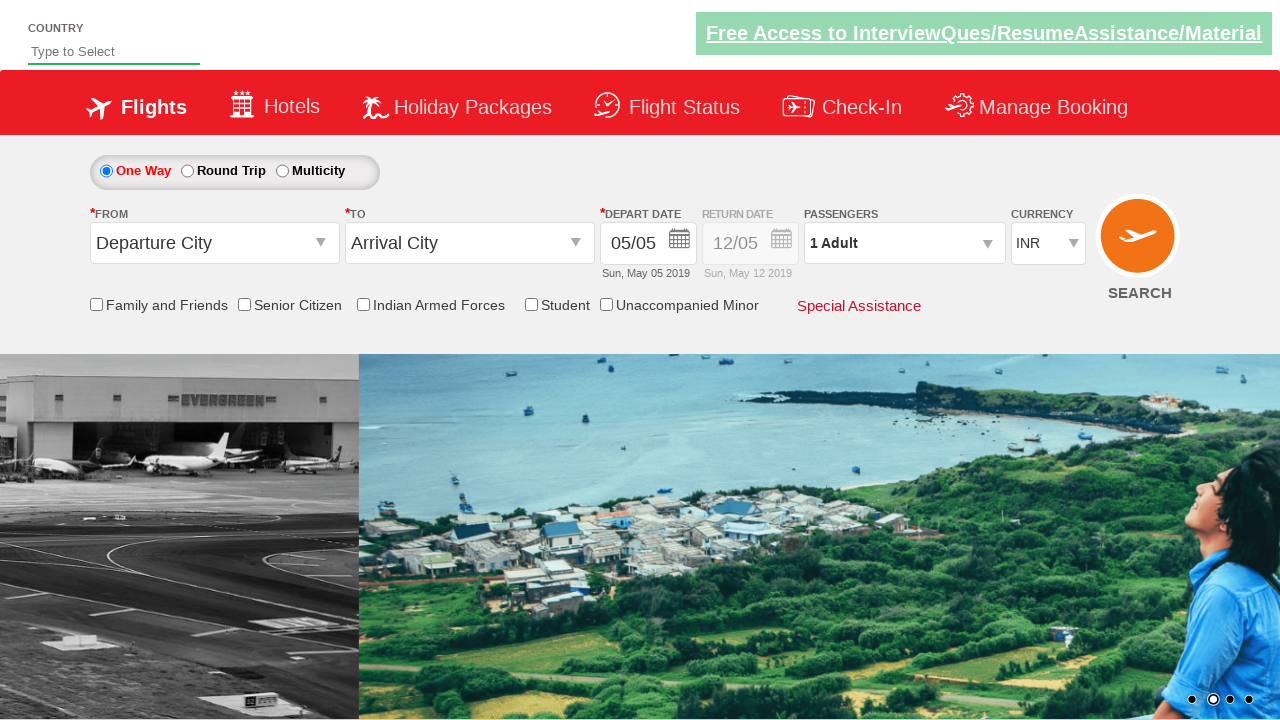

Clicked round trip radio button at (187, 171) on input#ctl00_mainContent_rbtnl_Trip_1
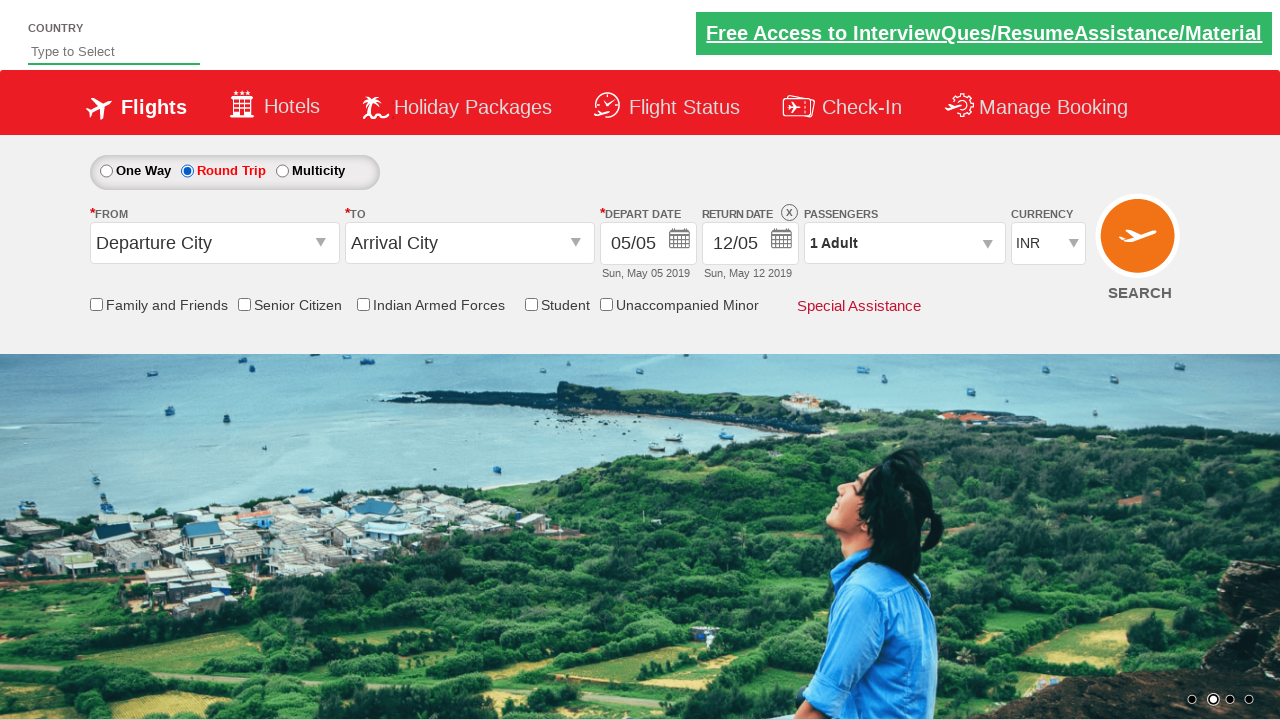

Verified round trip option is selected by checking style attribute
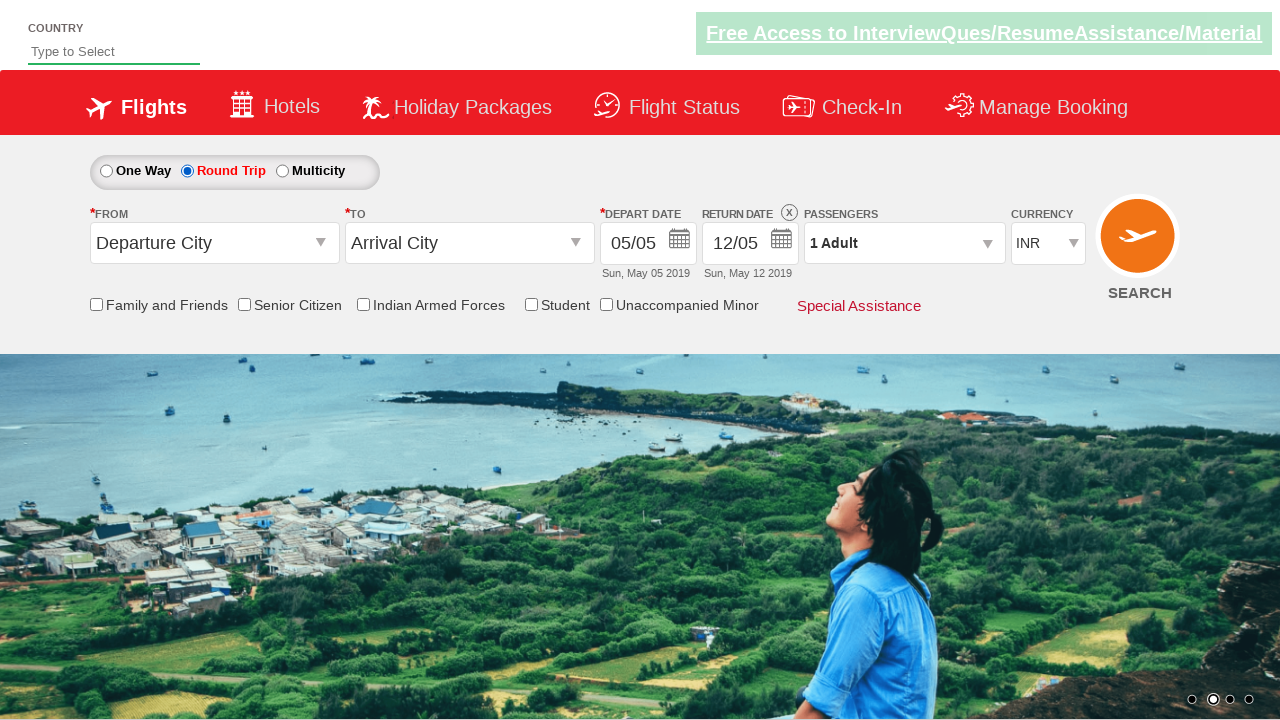

Clicked on origin station dropdown at (214, 243) on input#ctl00_mainContent_ddl_originStation1_CTXT
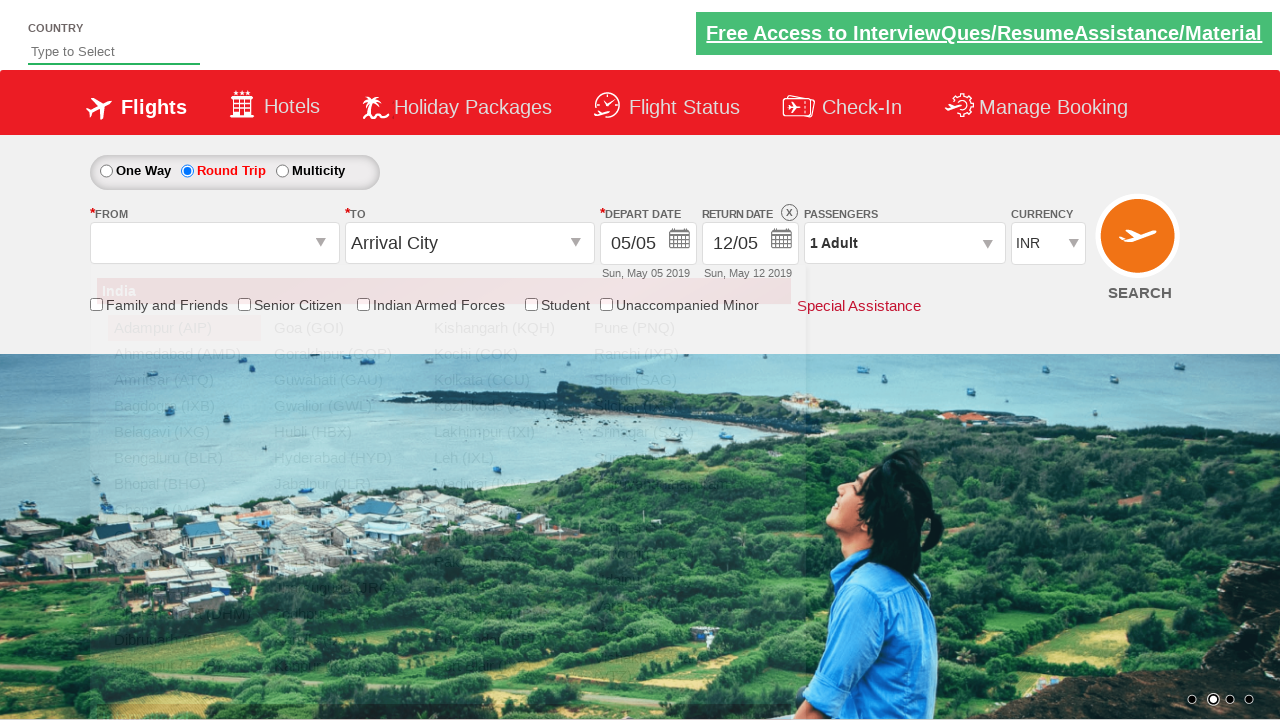

Selected Bangalore (BLR) as origin city at (184, 458) on div#glsctl00_mainContent_ddl_originStation1_CTNR a[value='BLR']
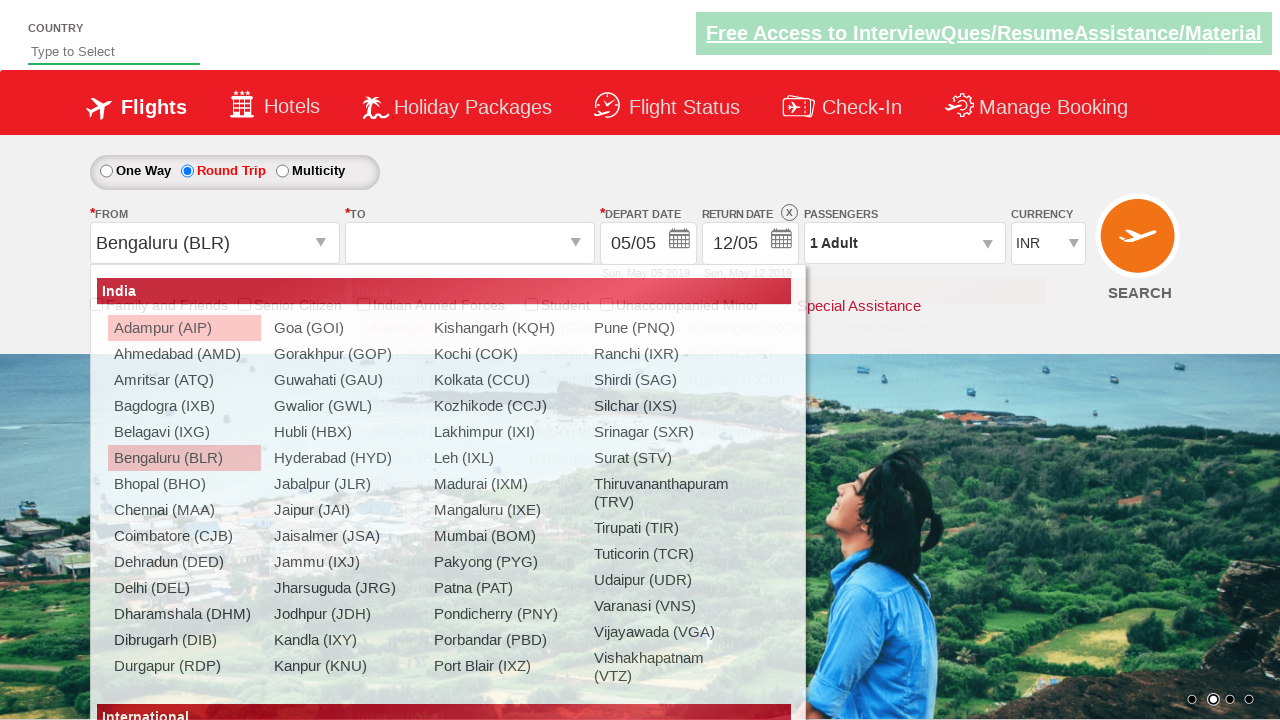

Waited for destination dropdown to be ready
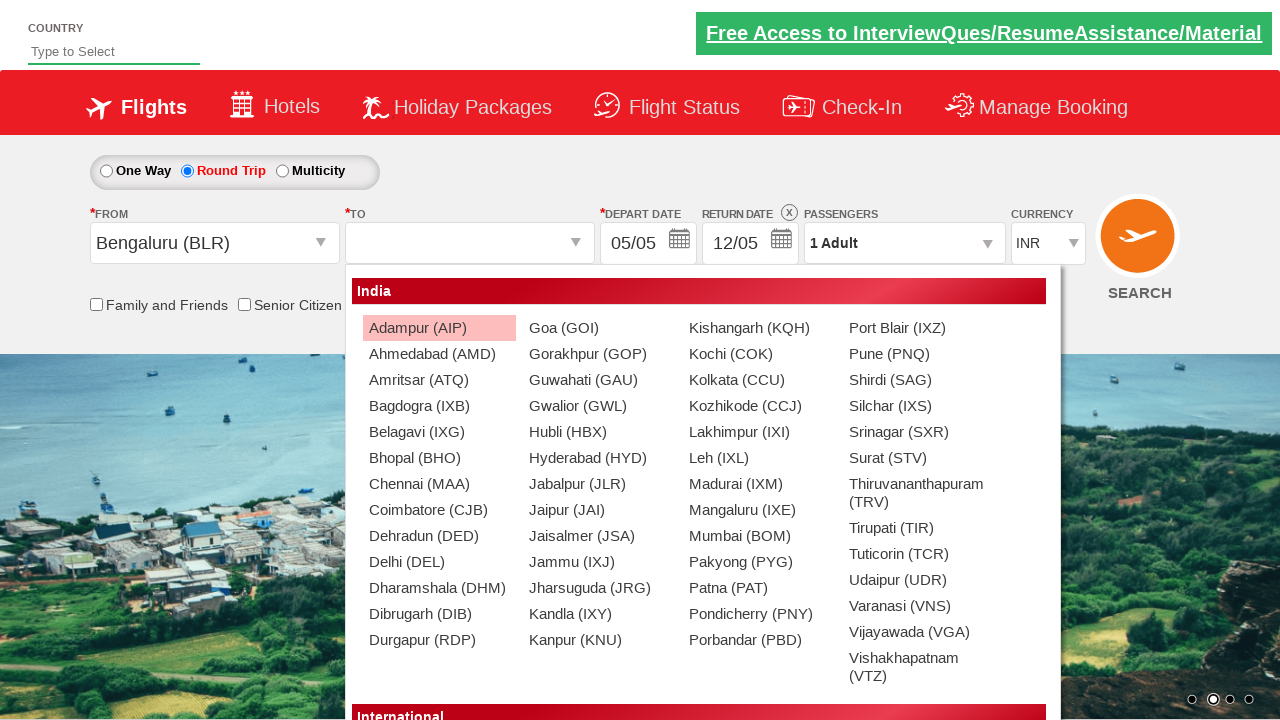

Selected Chennai (MAA) as destination city at (439, 484) on div#glsctl00_mainContent_ddl_destinationStation1_CTNR a[value='MAA']
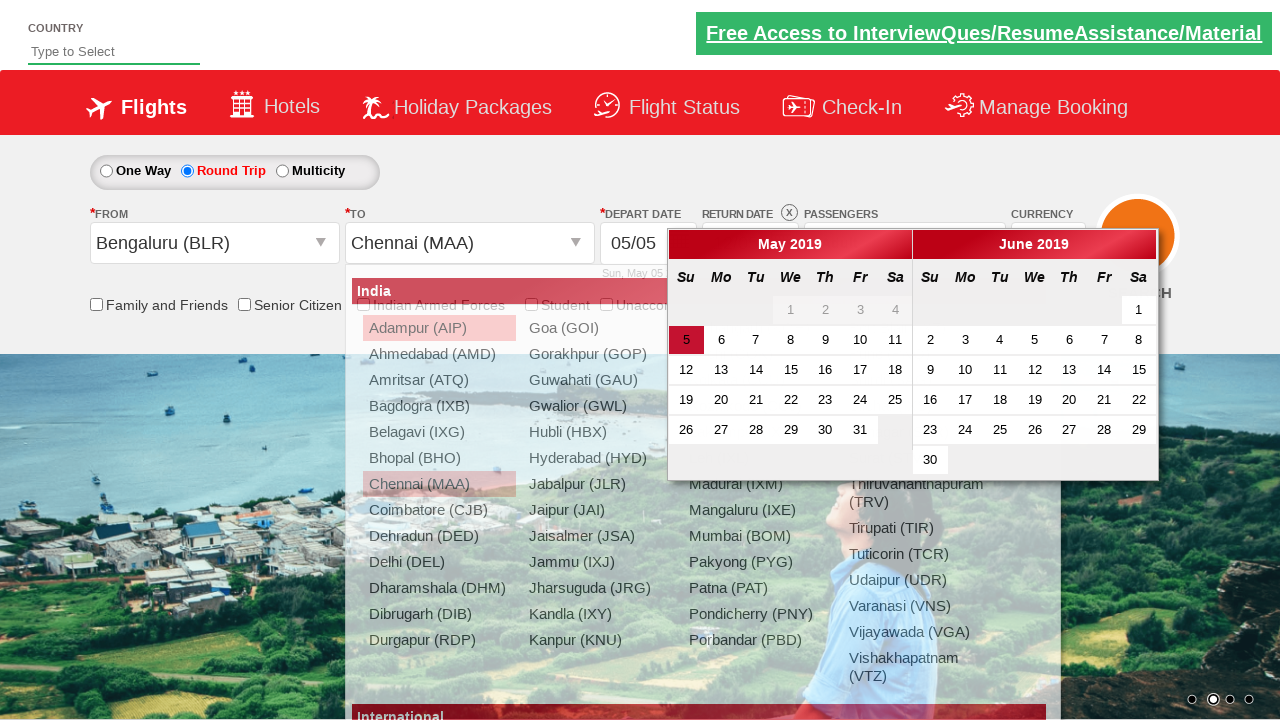

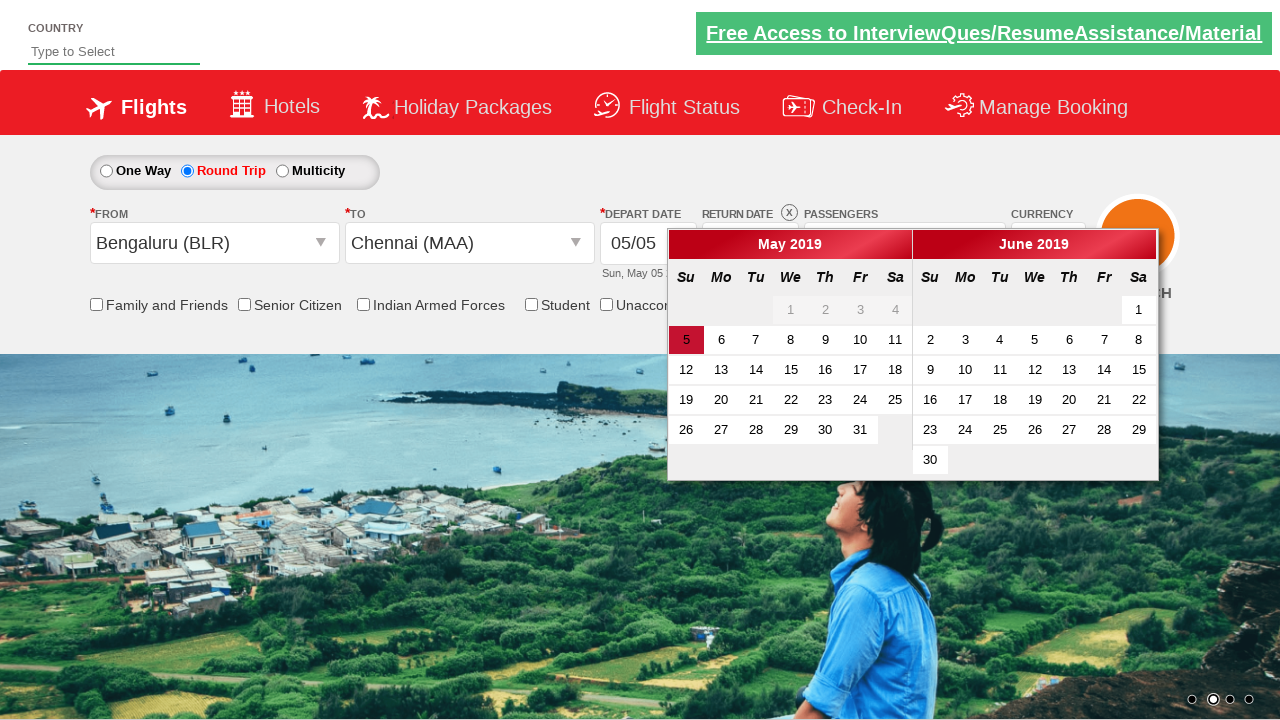